Tests a jQuery combo tree dropdown by clicking to open it and interacting with the dropdown options

Starting URL: https://www.jqueryscript.net/demo/Drop-Down-Combo-Tree/

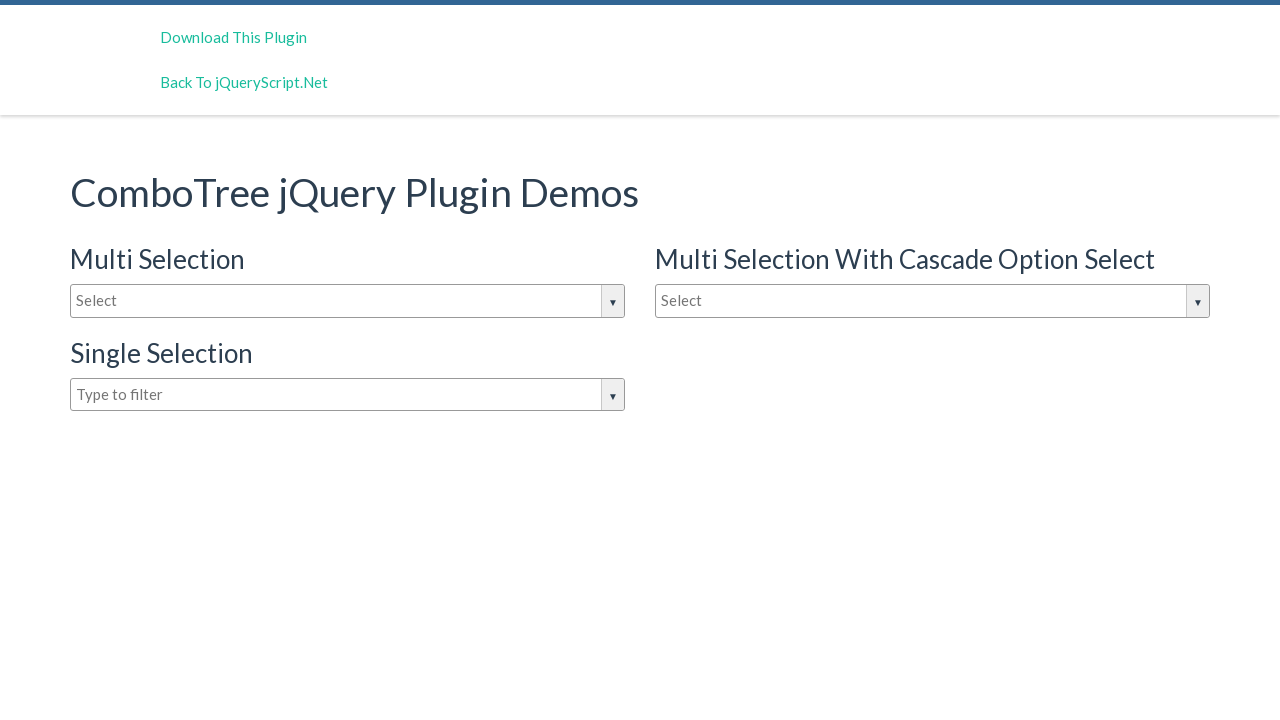

Clicked dropdown input to open jQuery combo tree dropdown at (348, 301) on #justAnInputBox
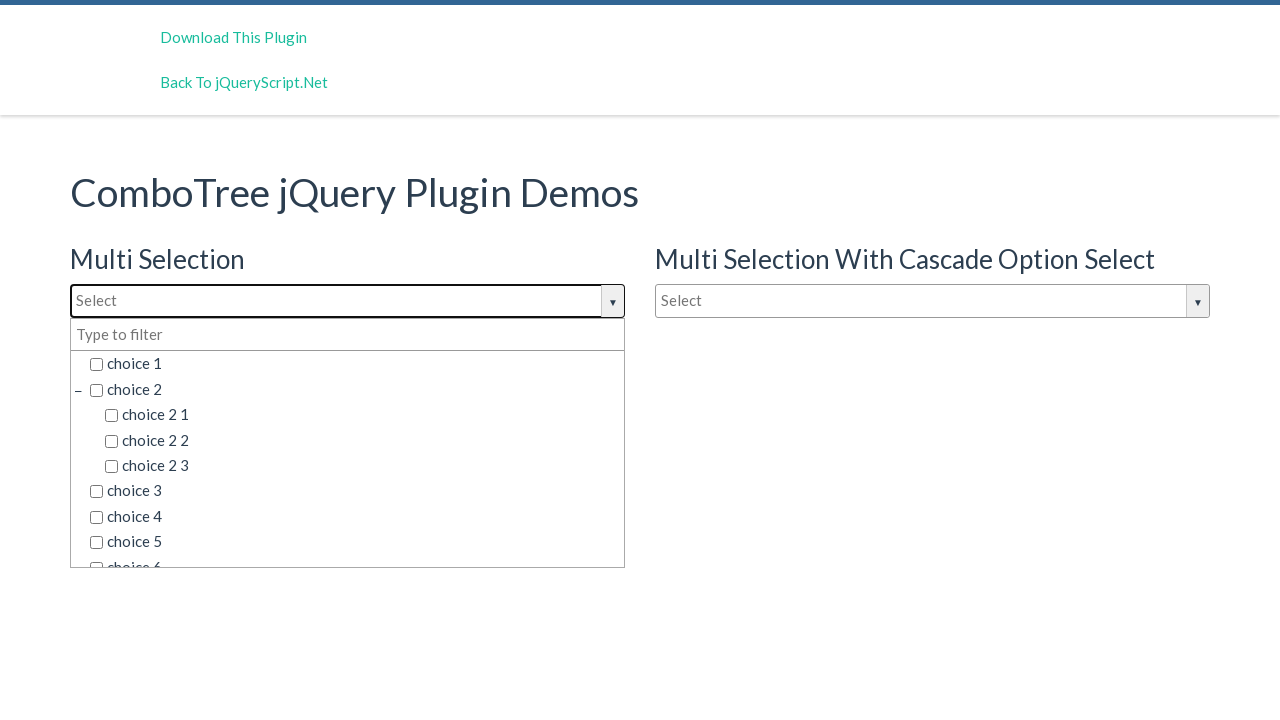

Dropdown options loaded and became visible
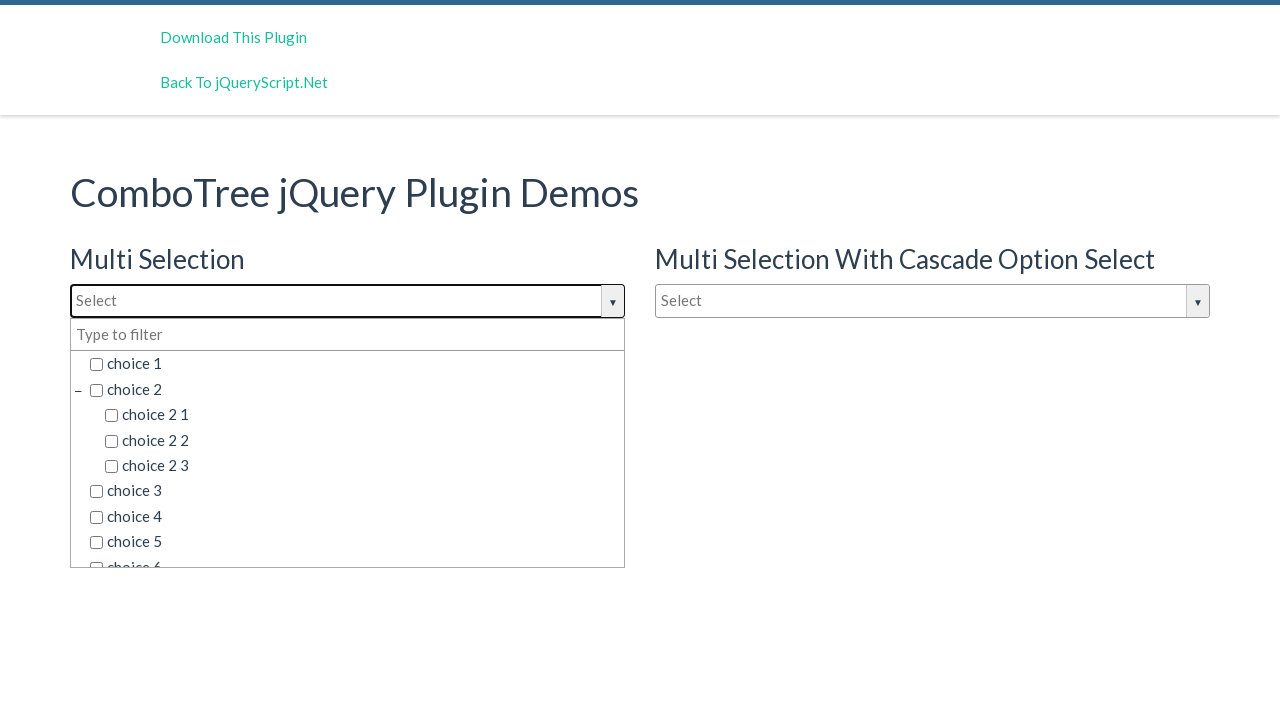

Selected 'choice 5' from dropdown options at (355, 542) on span.comboTreeItemTitle:has-text('choice 5')
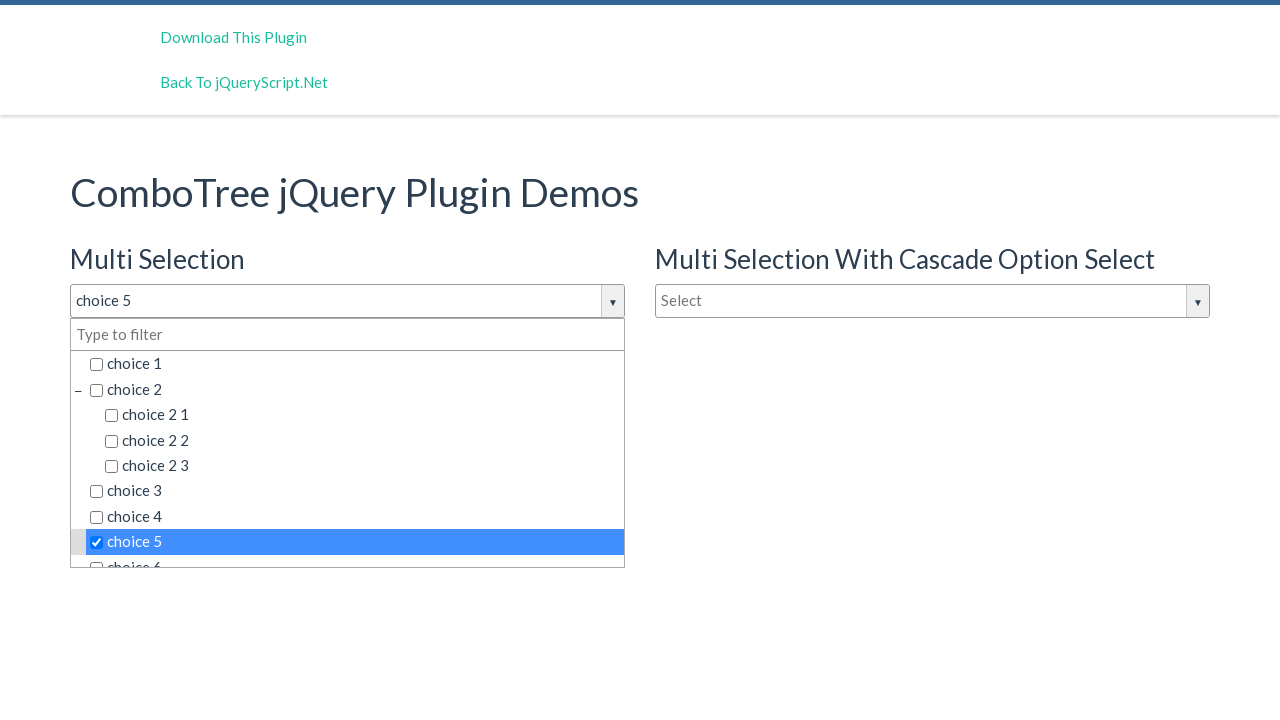

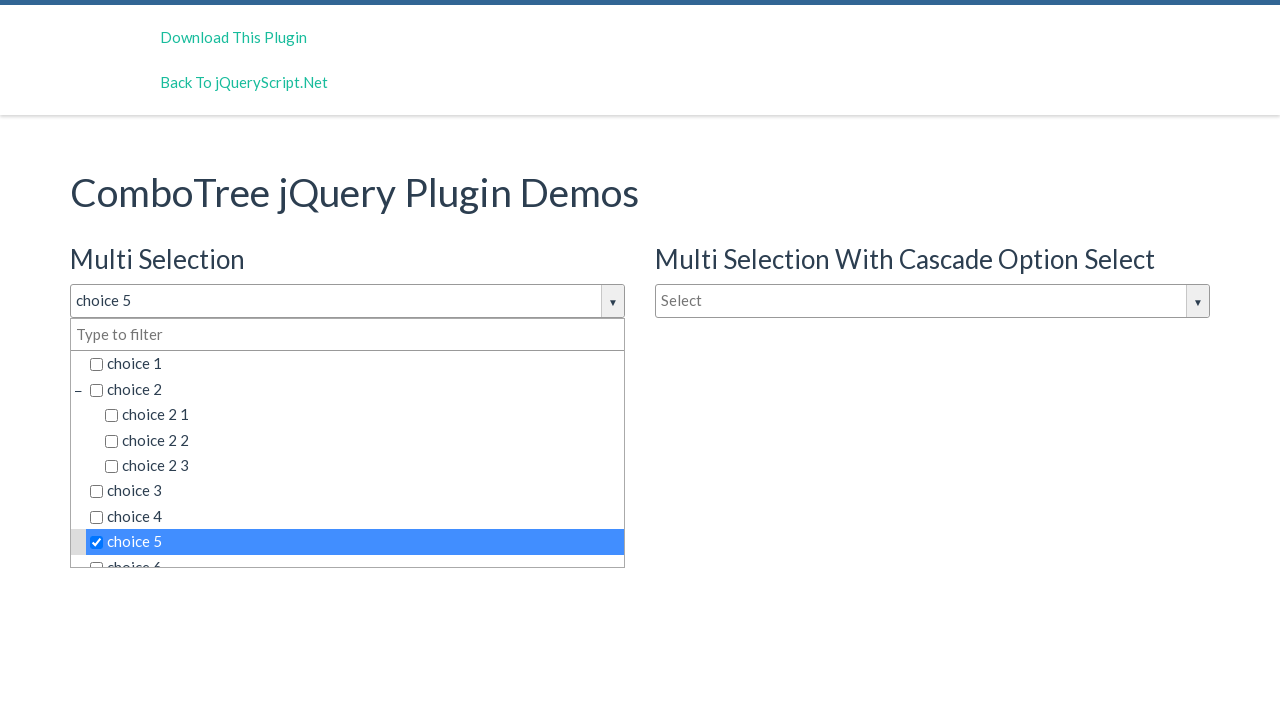